Tests the search functionality by navigating to the search page, entering "python" as a search term, and verifying that all returned results contain the search term in their name.

Starting URL: https://www.99-bottles-of-beer.net/

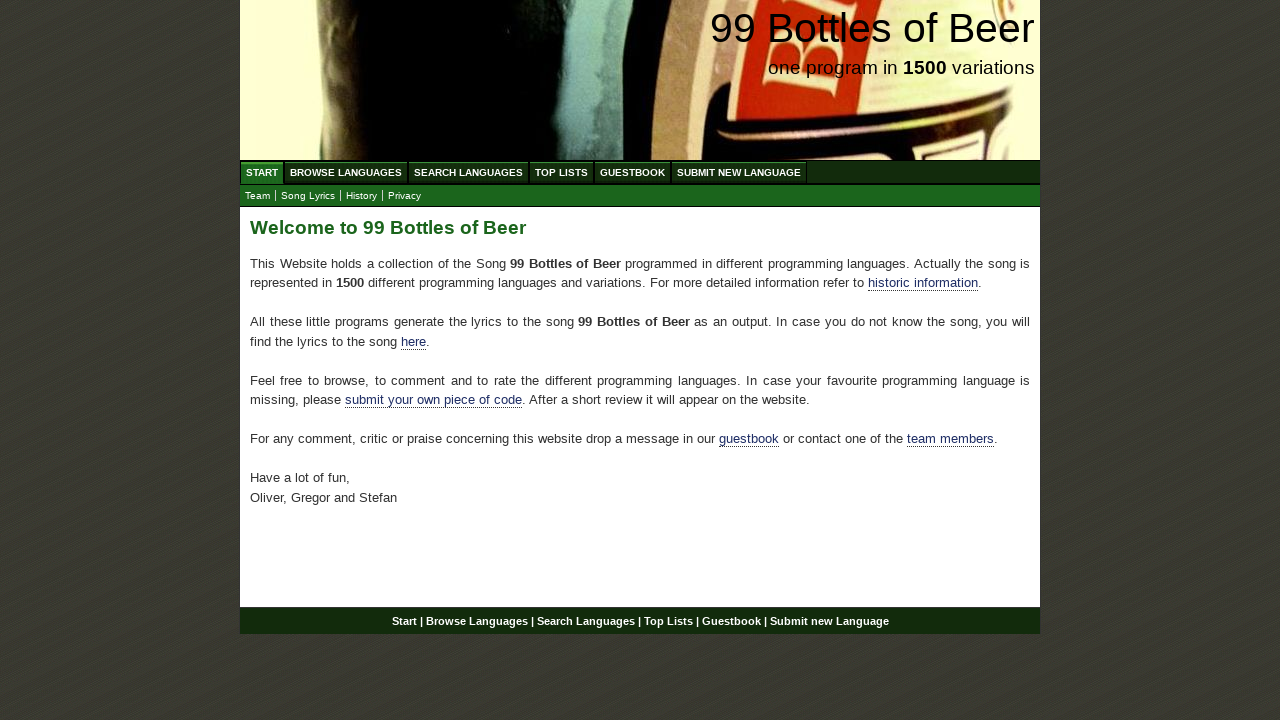

Clicked on Search Languages menu item at (468, 172) on xpath=//ul[@id='menu']/li/a[@href='/search.html']
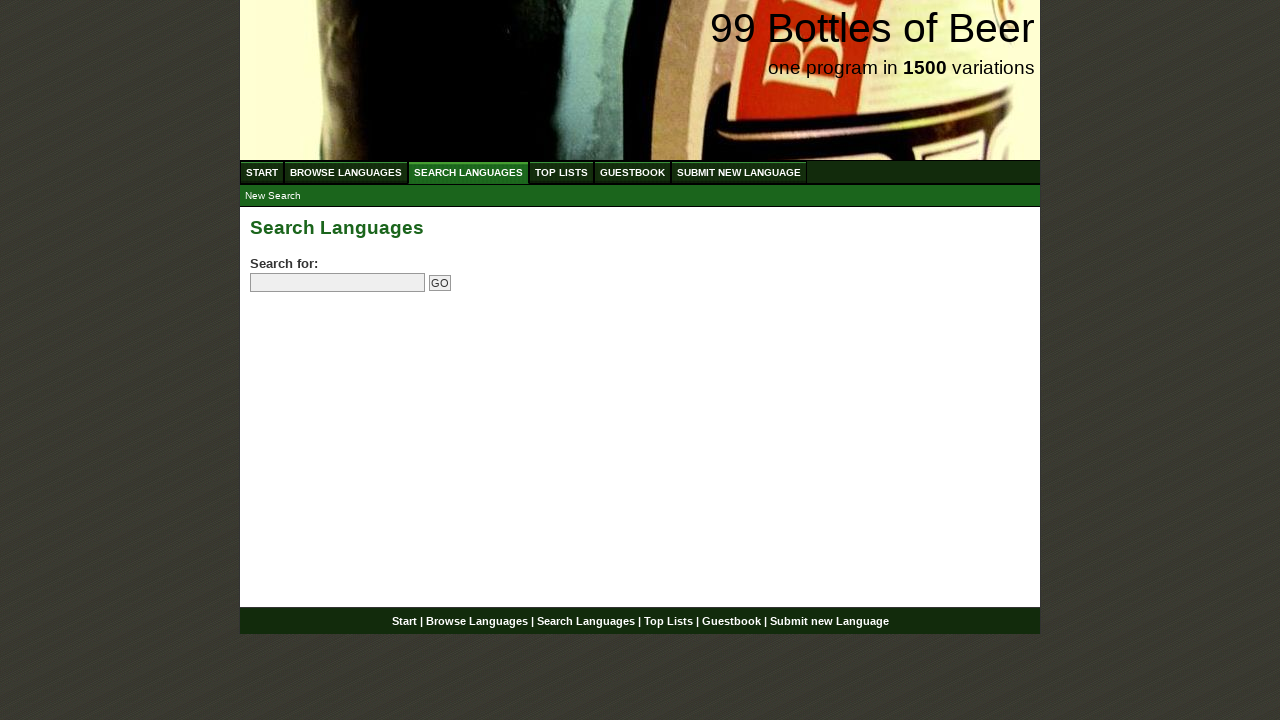

Clicked on search field at (338, 283) on input[name='search']
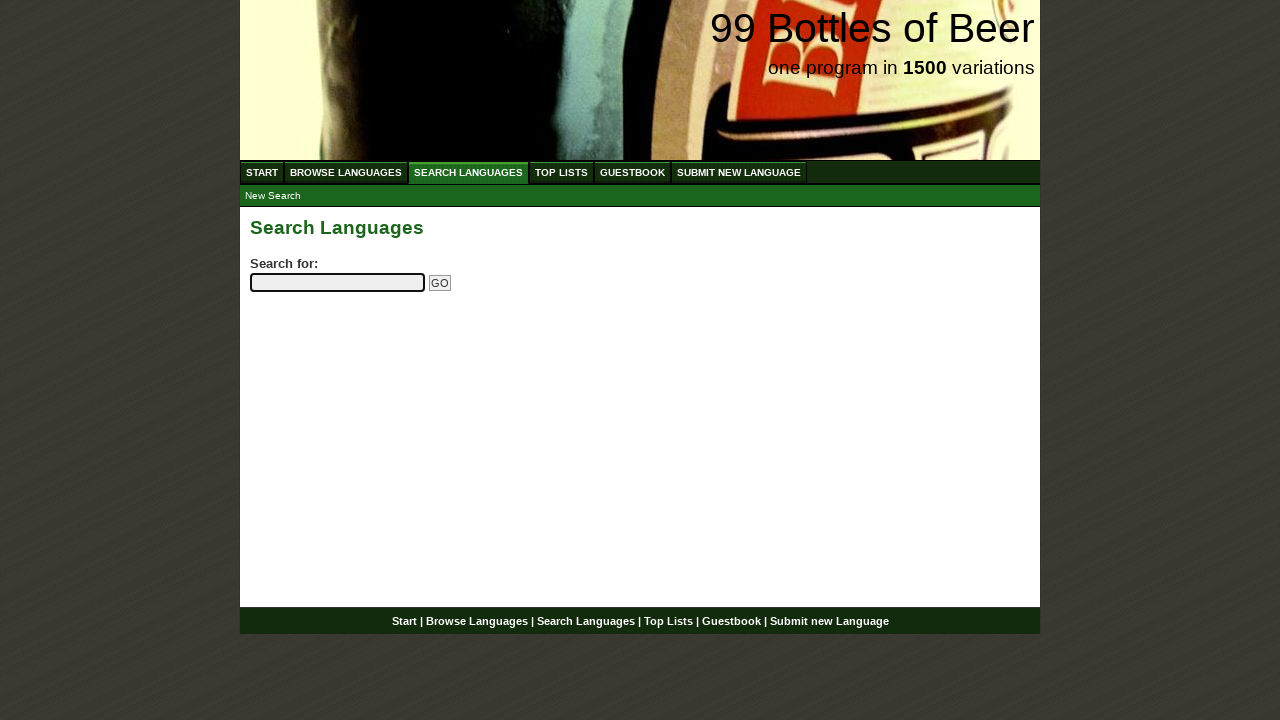

Entered 'python' in search field on input[name='search']
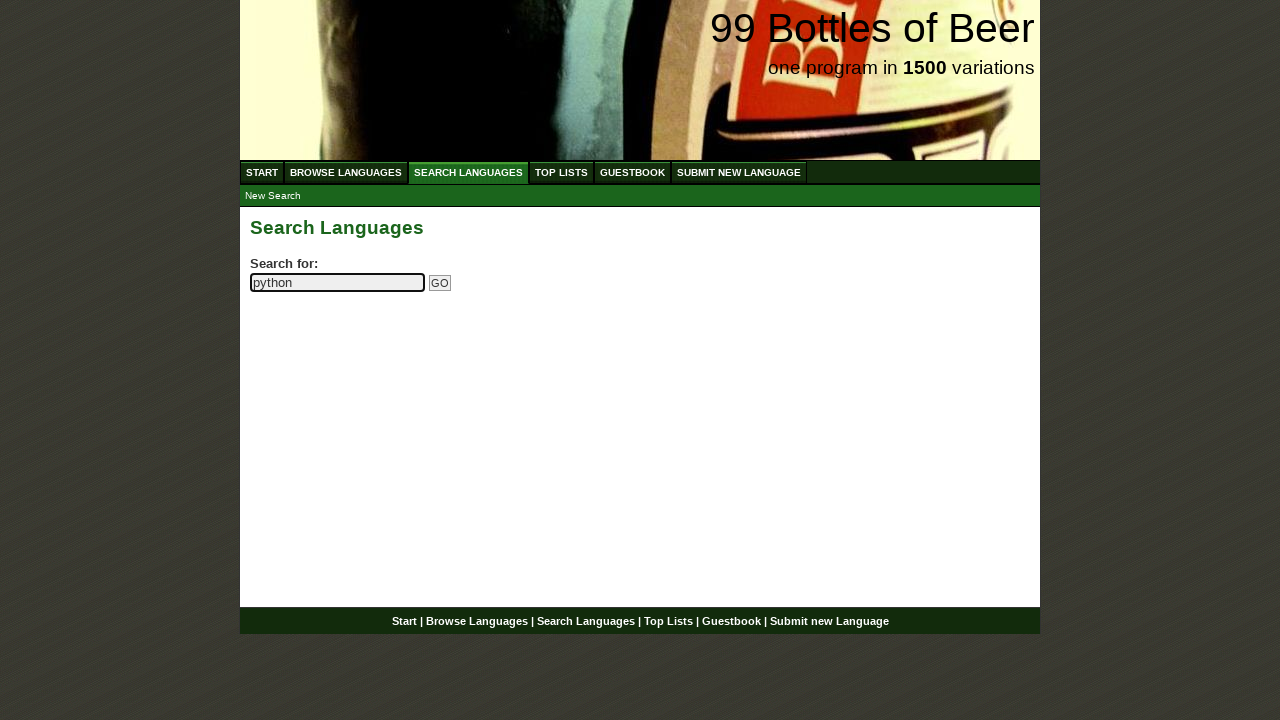

Clicked submit button to search for 'python' at (440, 283) on input[name='submitsearch']
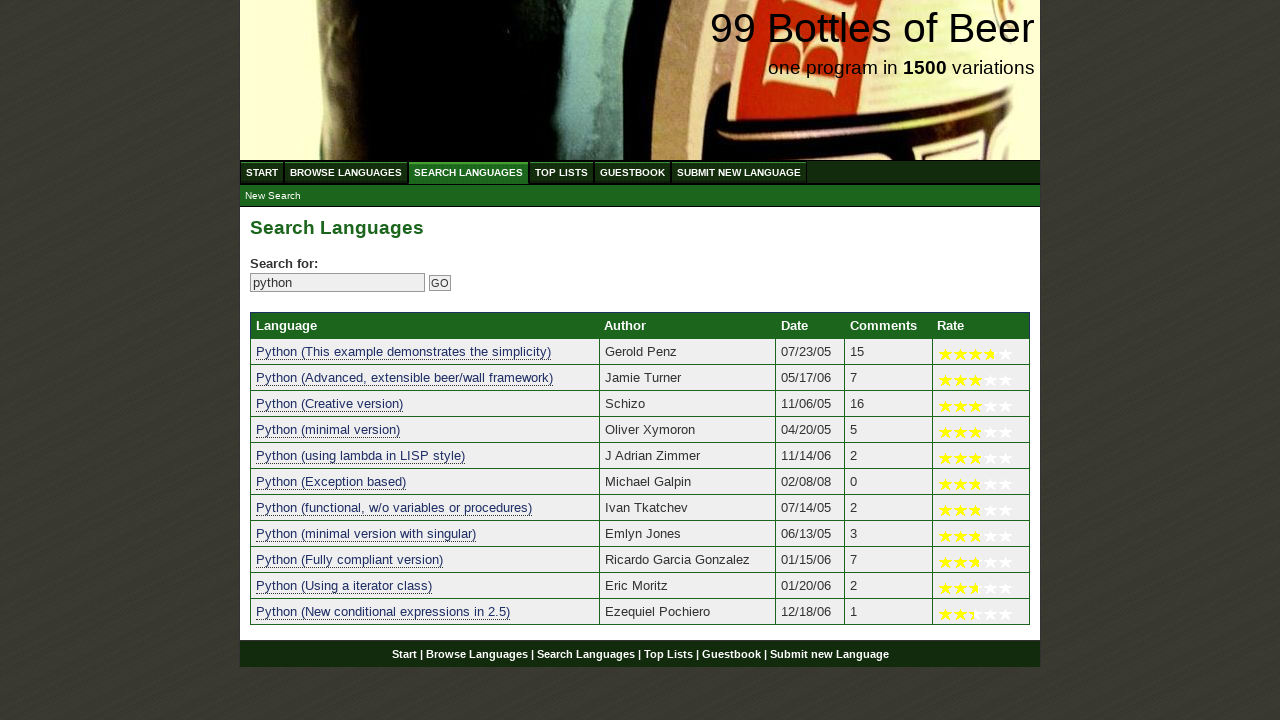

Search results table loaded
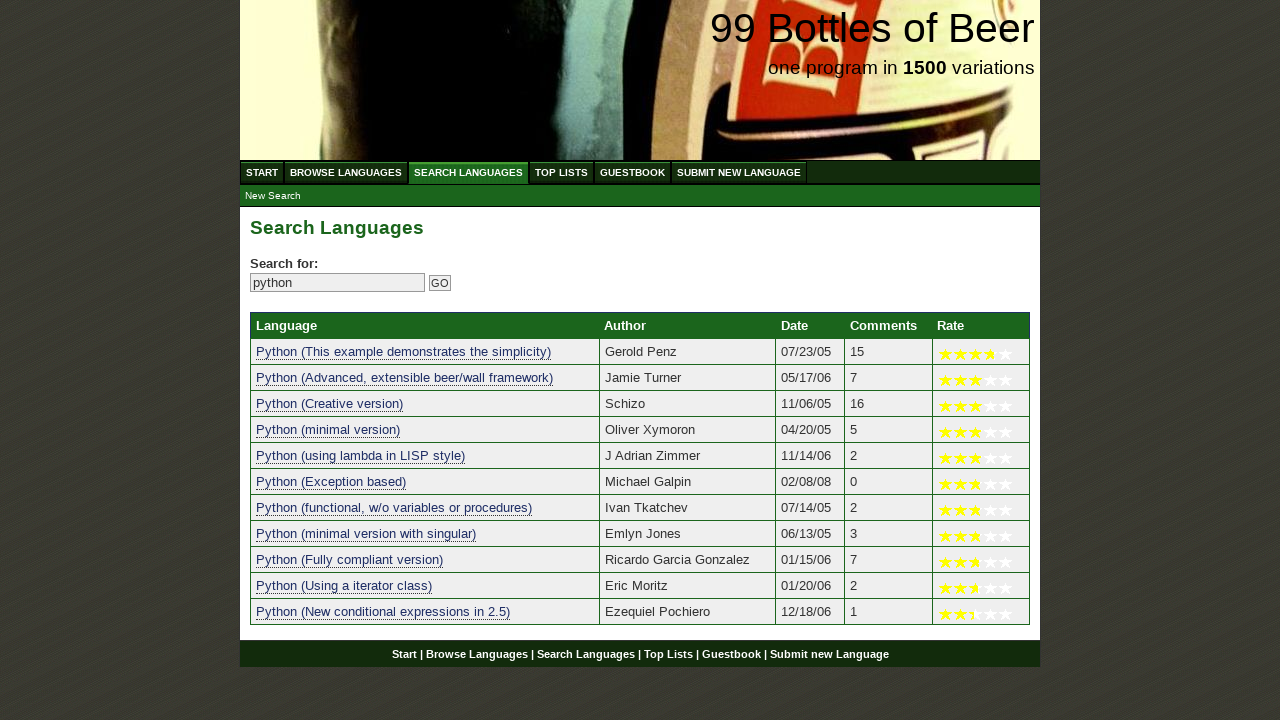

Verified 11 search results are present
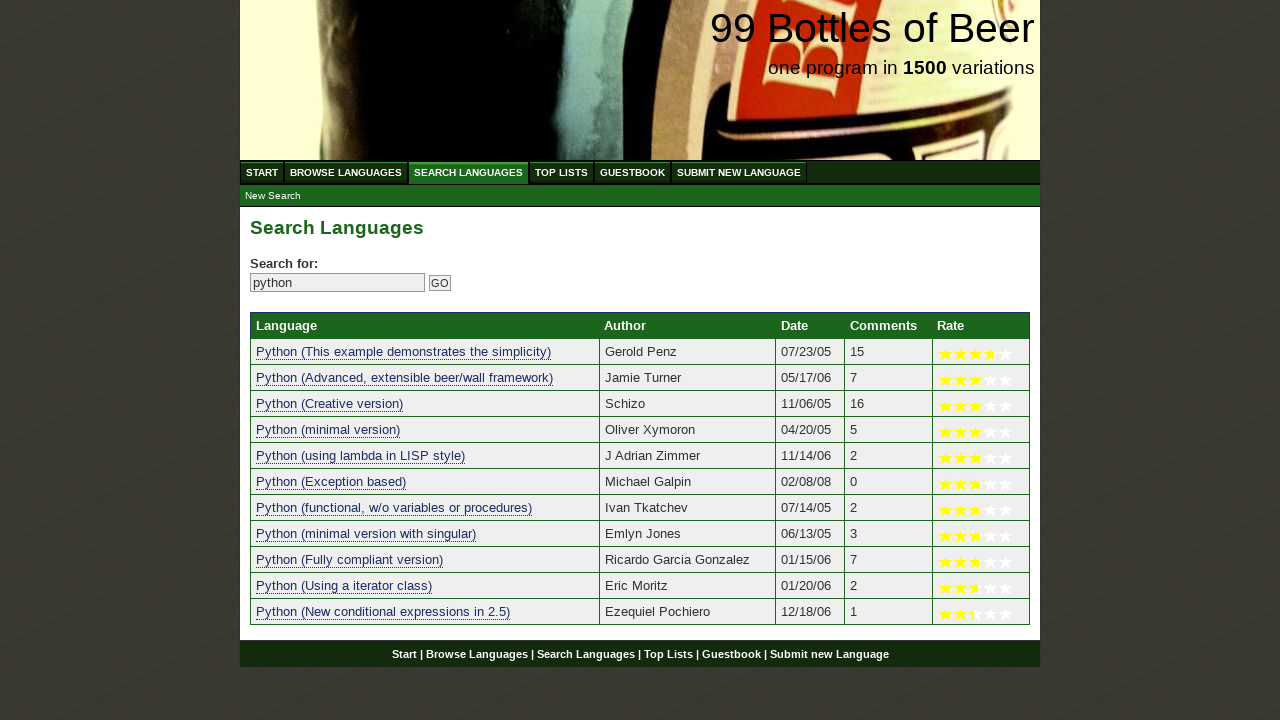

Verified result 1 contains 'python': 'python (this example demonstrates the simplicity)'
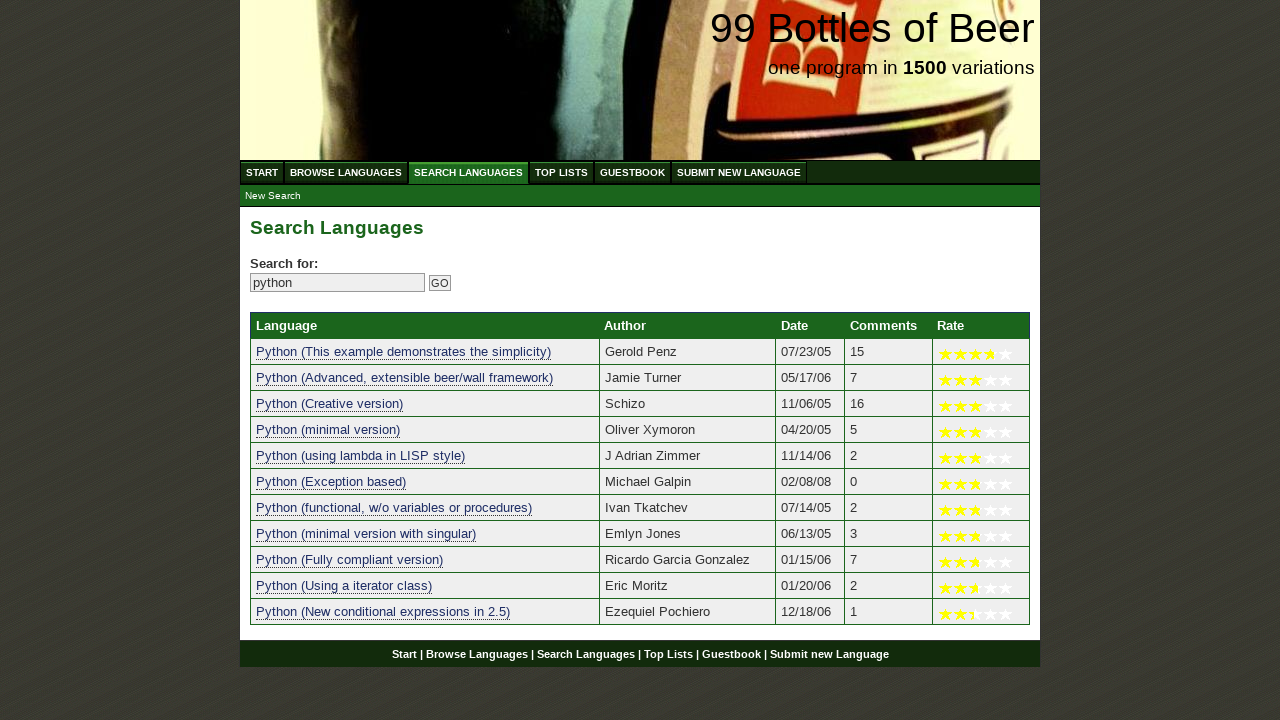

Verified result 2 contains 'python': 'python (advanced, extensible beer/wall framework)'
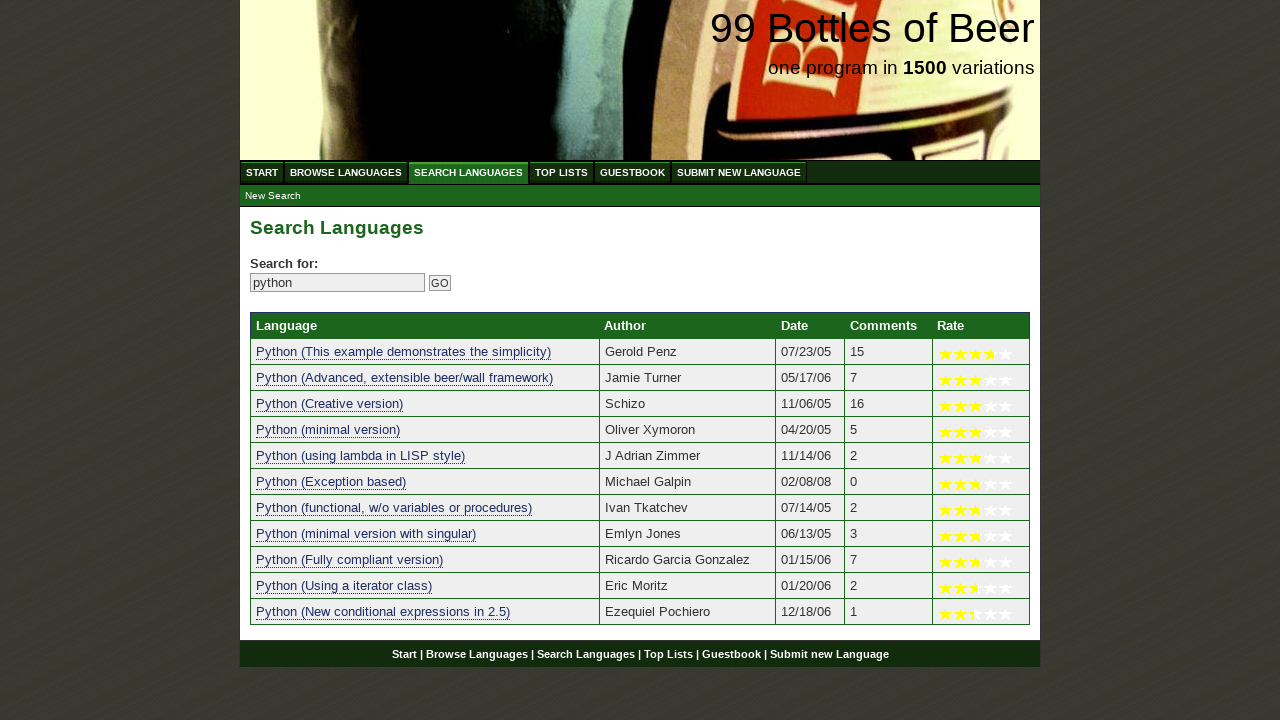

Verified result 3 contains 'python': 'python (creative version)'
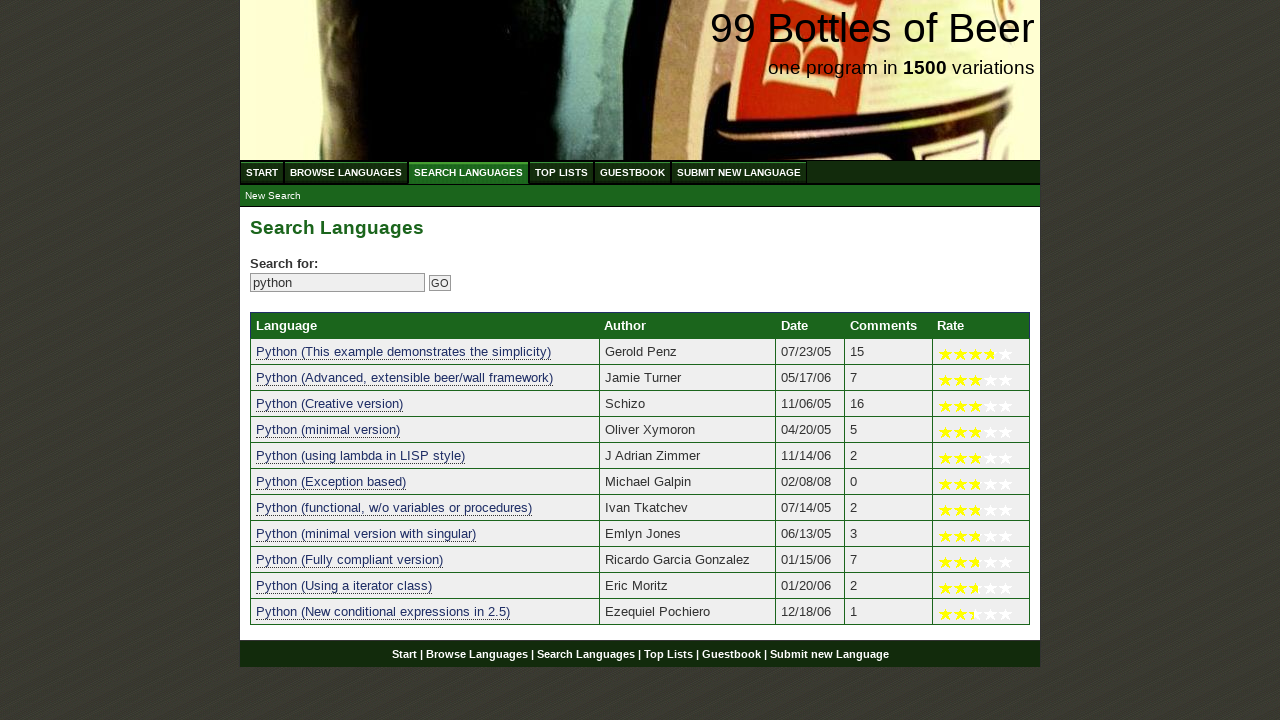

Verified result 4 contains 'python': 'python (minimal version)'
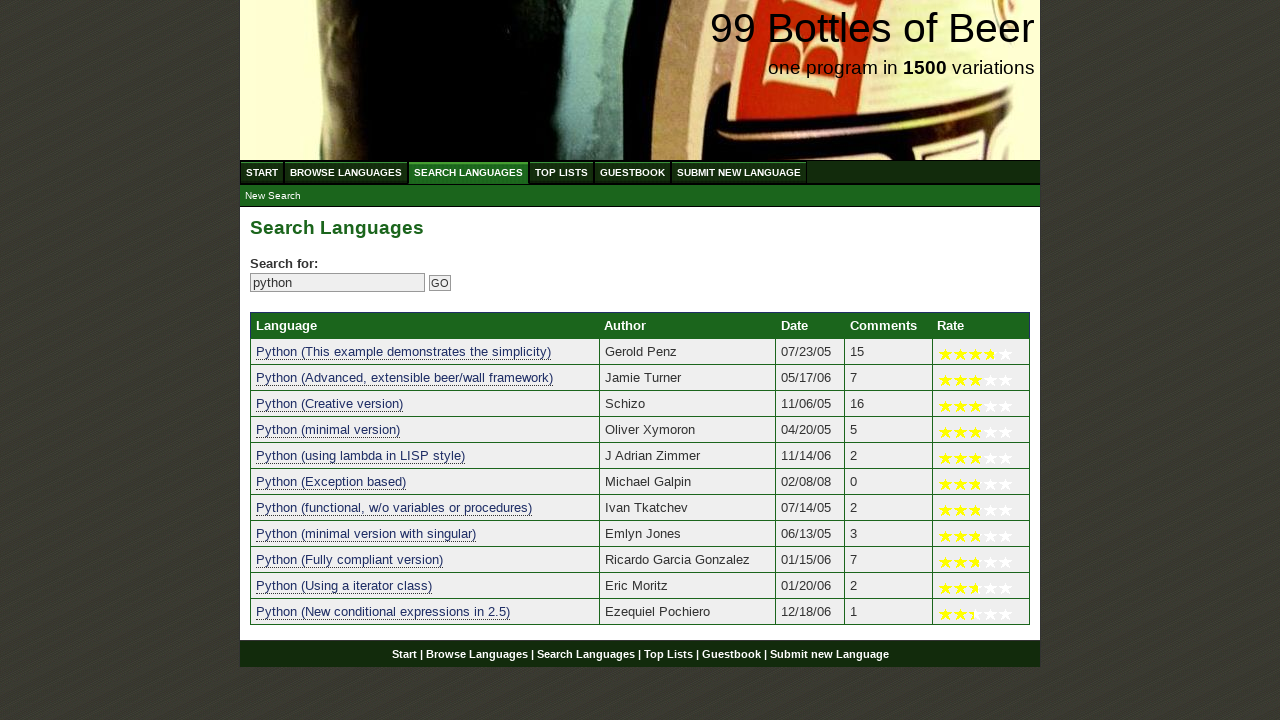

Verified result 5 contains 'python': 'python (using lambda in lisp style)'
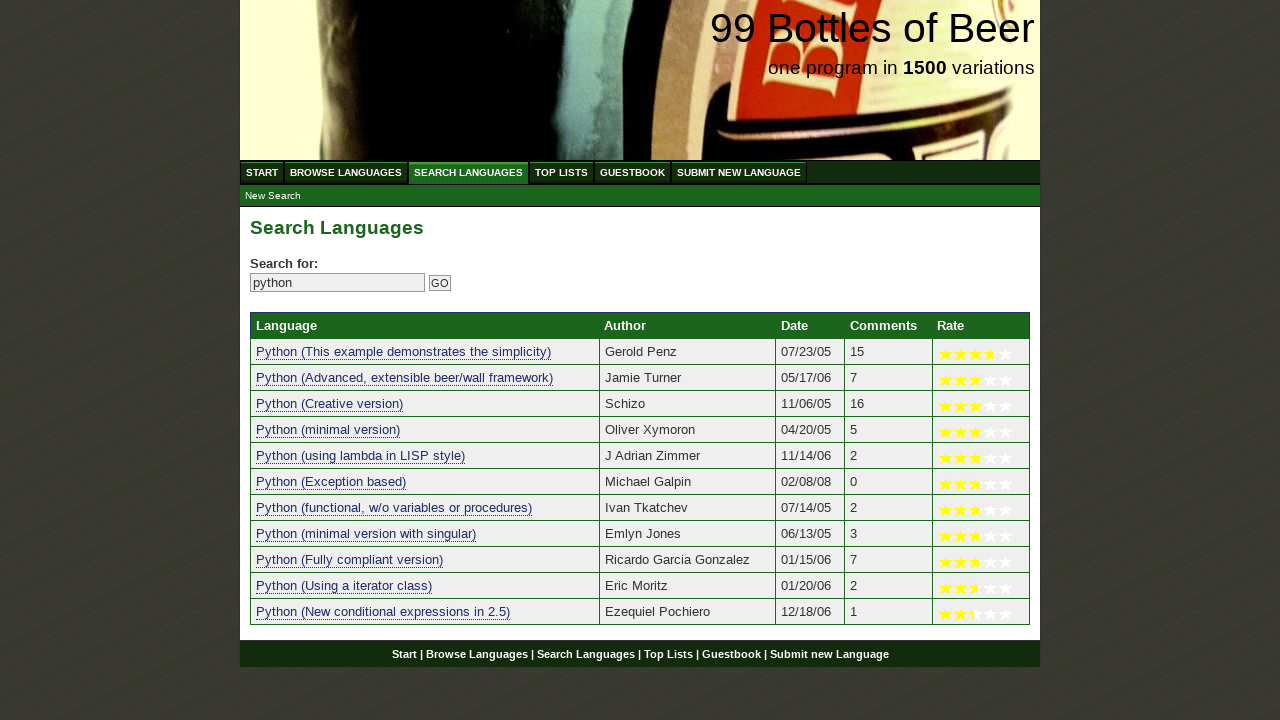

Verified result 6 contains 'python': 'python (exception based)'
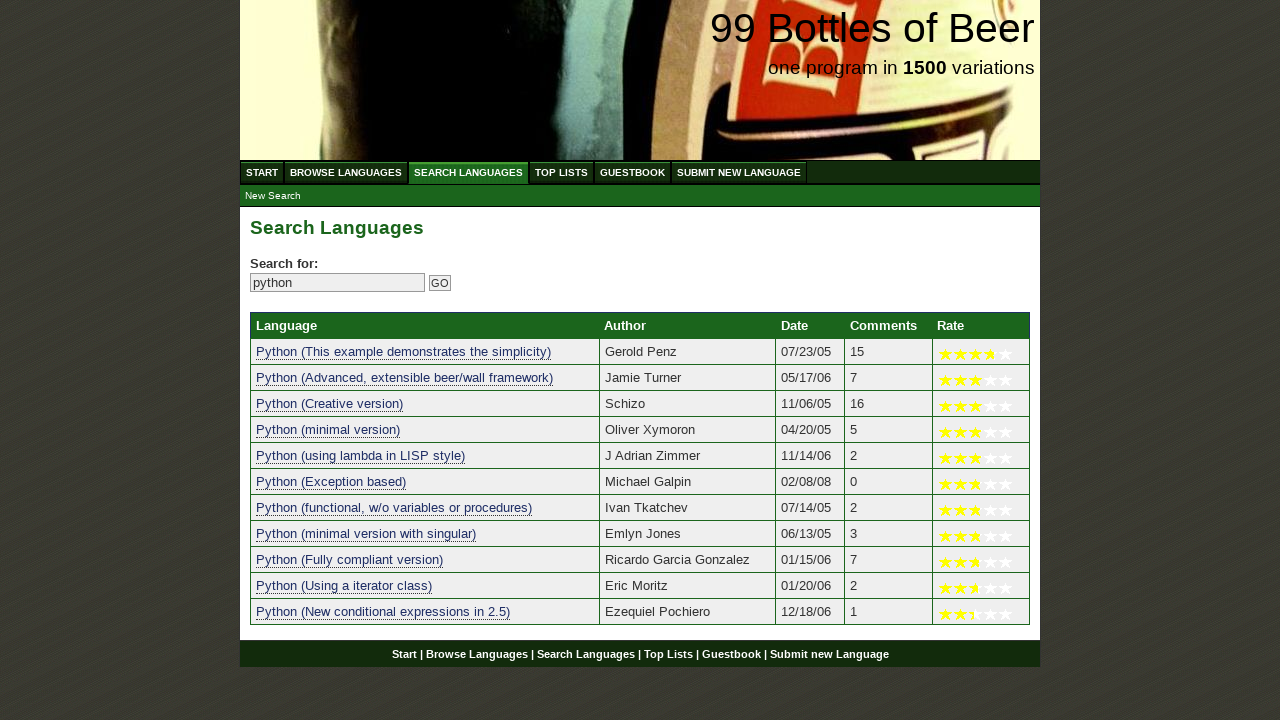

Verified result 7 contains 'python': 'python (functional, w/o variables or procedures)'
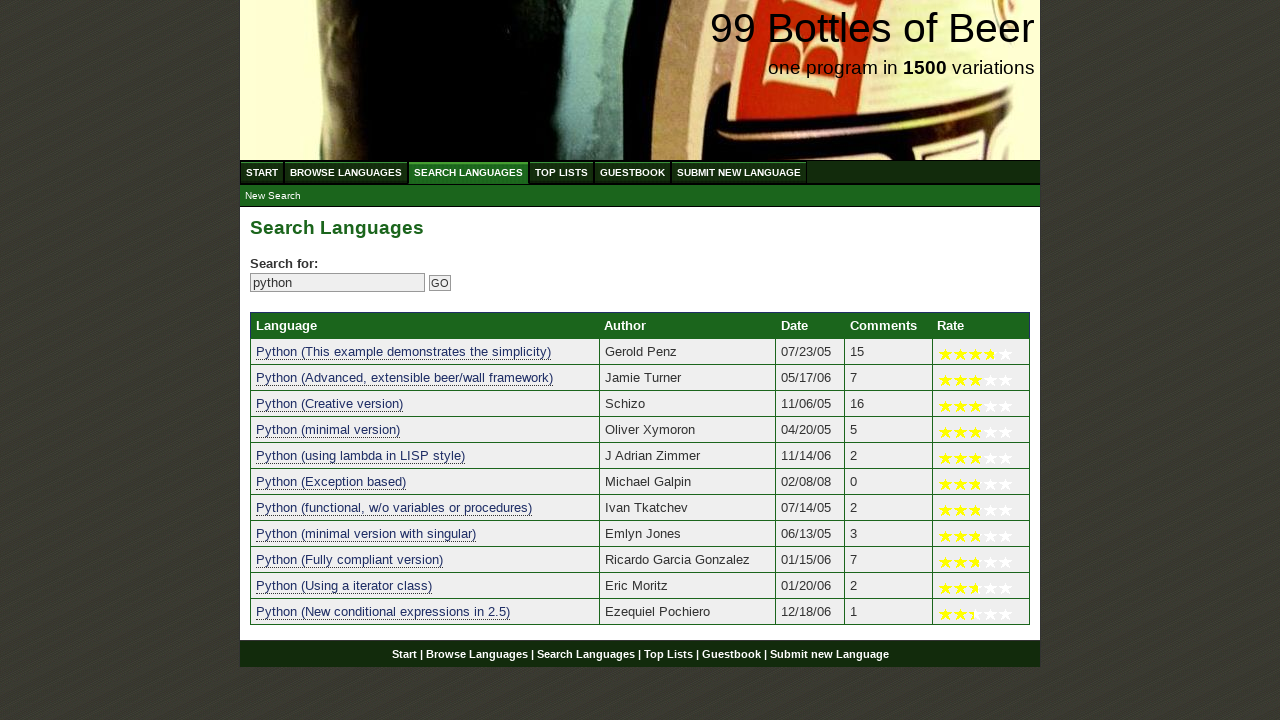

Verified result 8 contains 'python': 'python (minimal version with singular)'
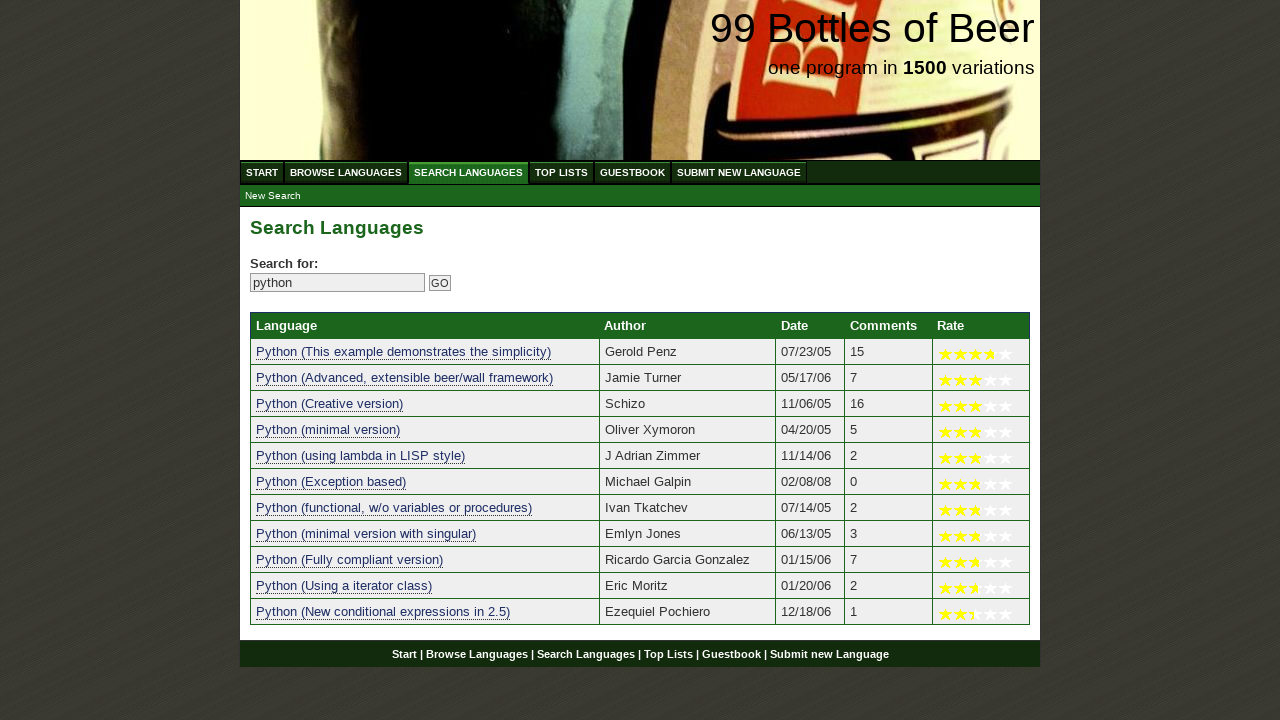

Verified result 9 contains 'python': 'python (fully compliant version)'
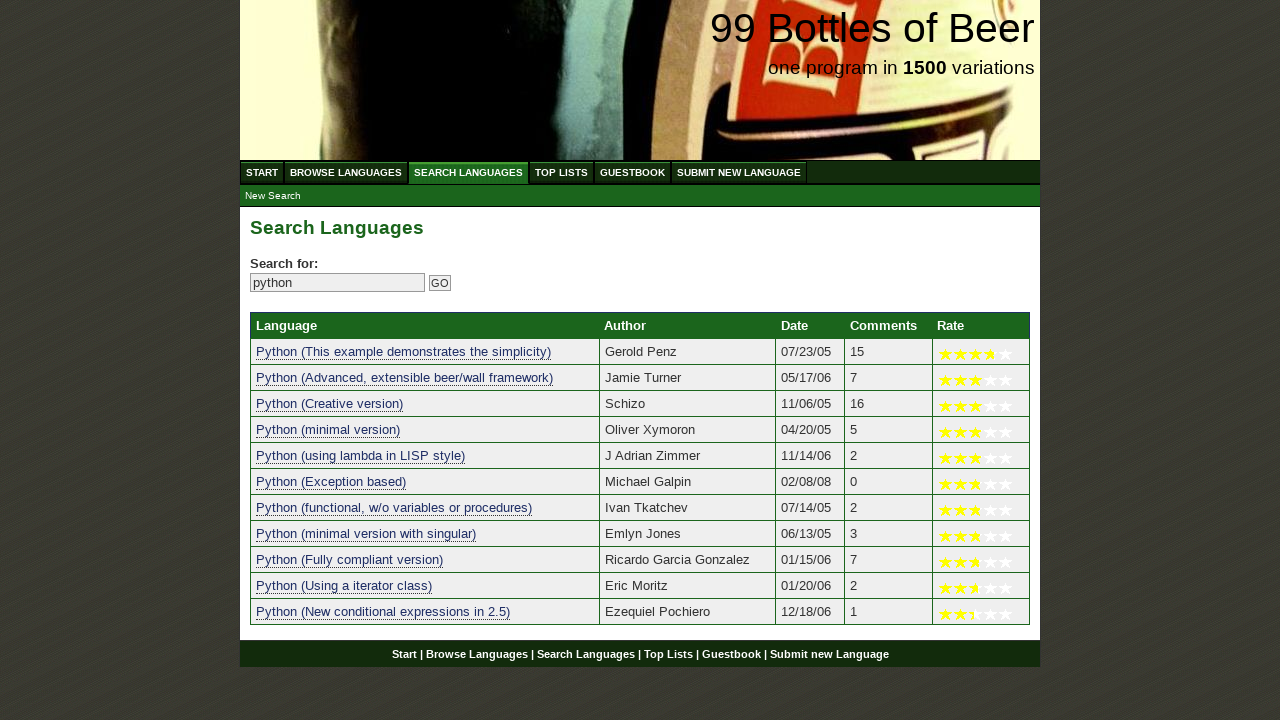

Verified result 10 contains 'python': 'python (using a iterator class)'
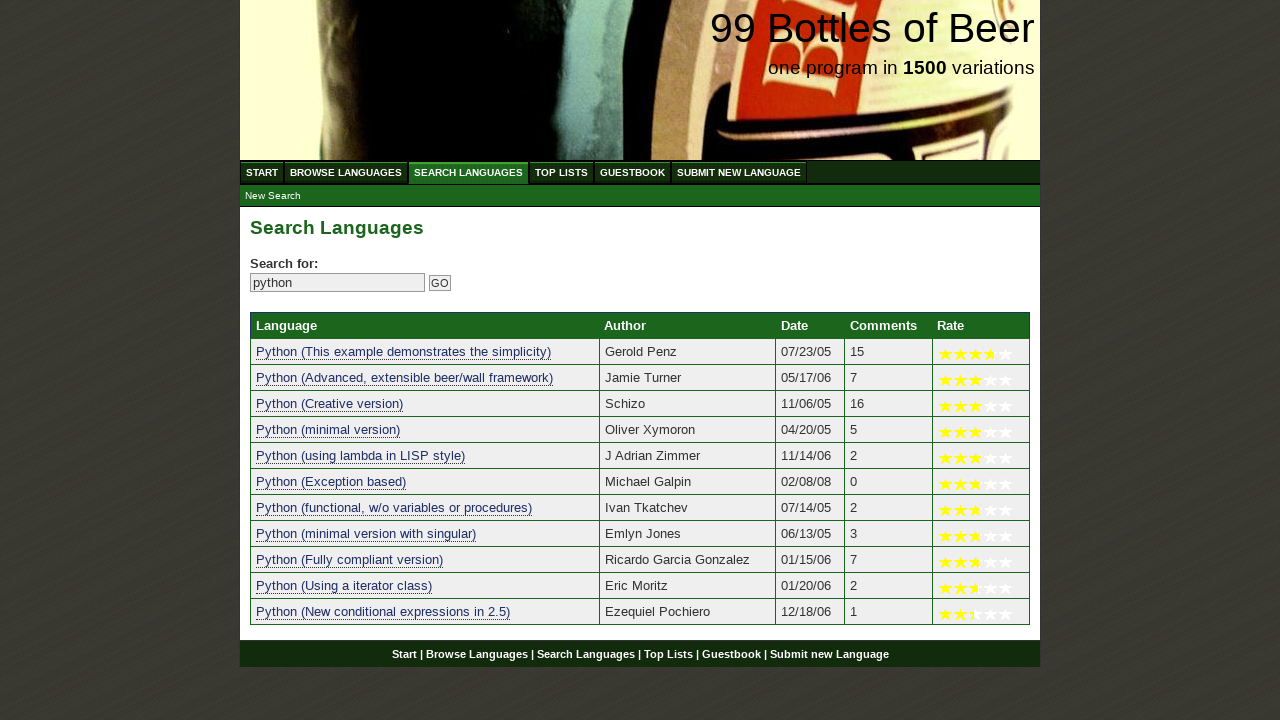

Verified result 11 contains 'python': 'python (new conditional expressions in 2.5)'
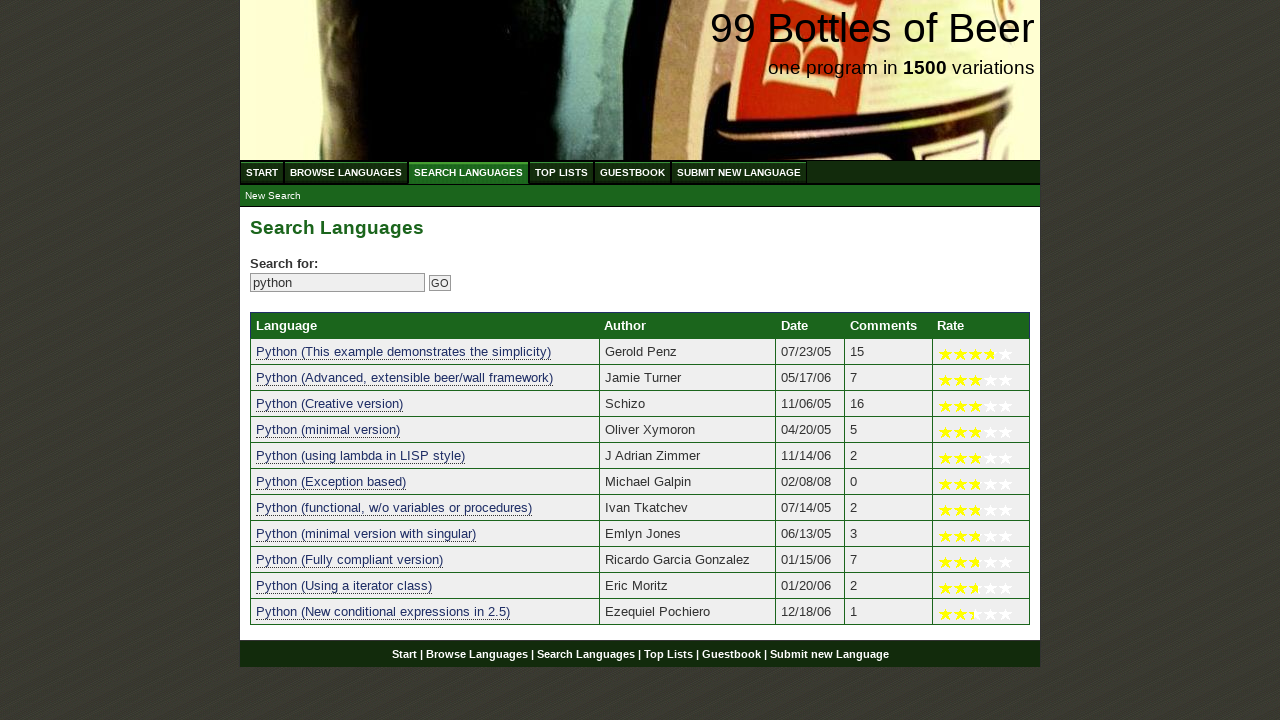

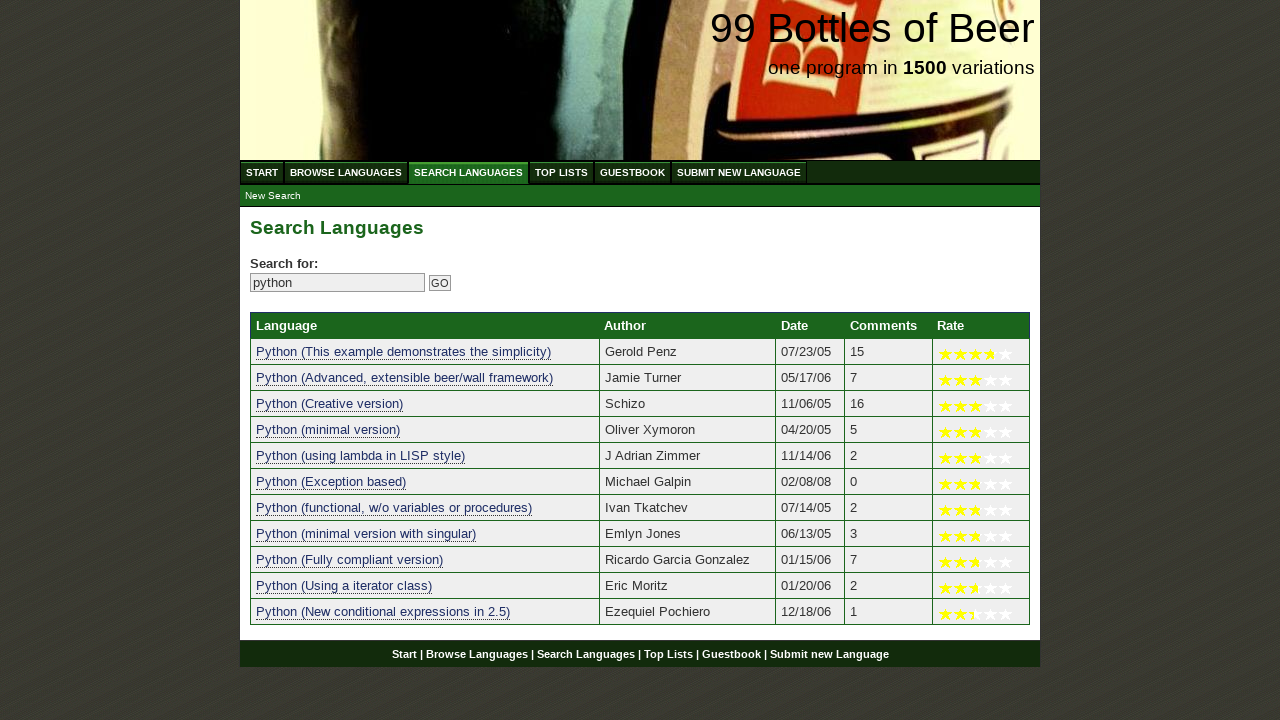